Navigates to the WALS (World Atlas of Language Structures) feature page, waits for the feature table to load, and clicks on the "Values" link for a feature row to expand its details.

Starting URL: https://wals.info/feature

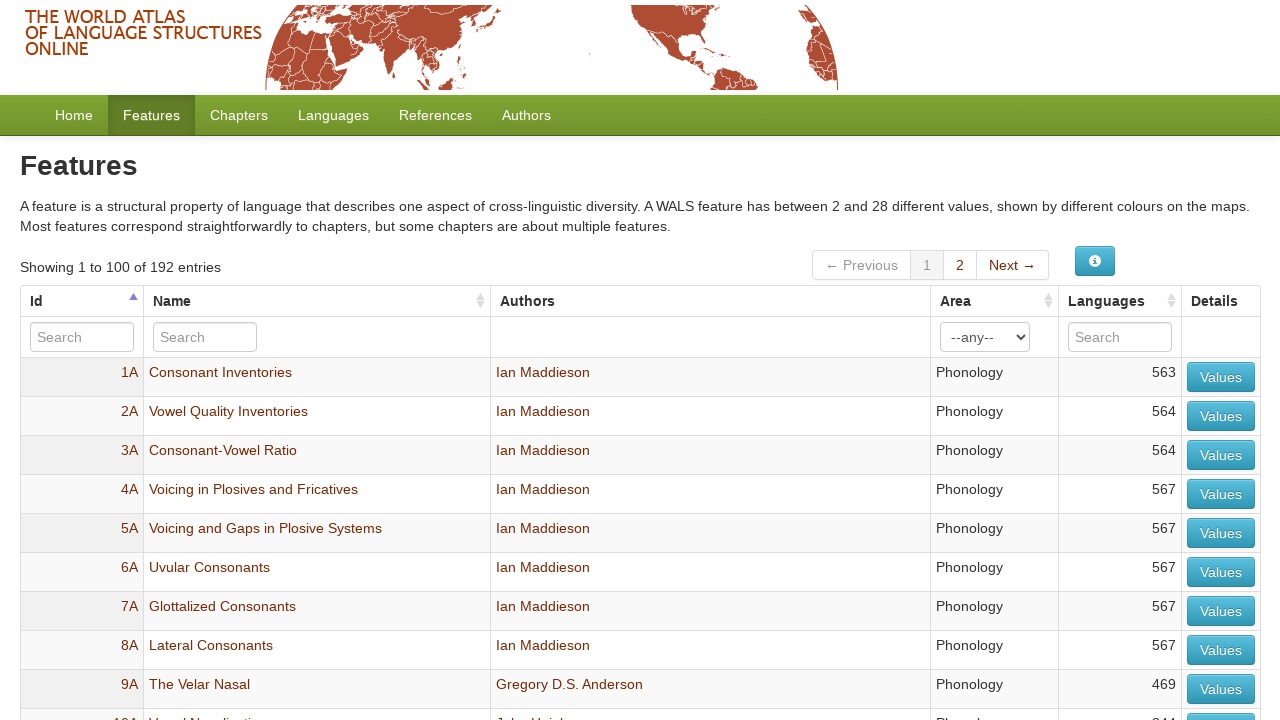

Feature table loaded with tbody rows
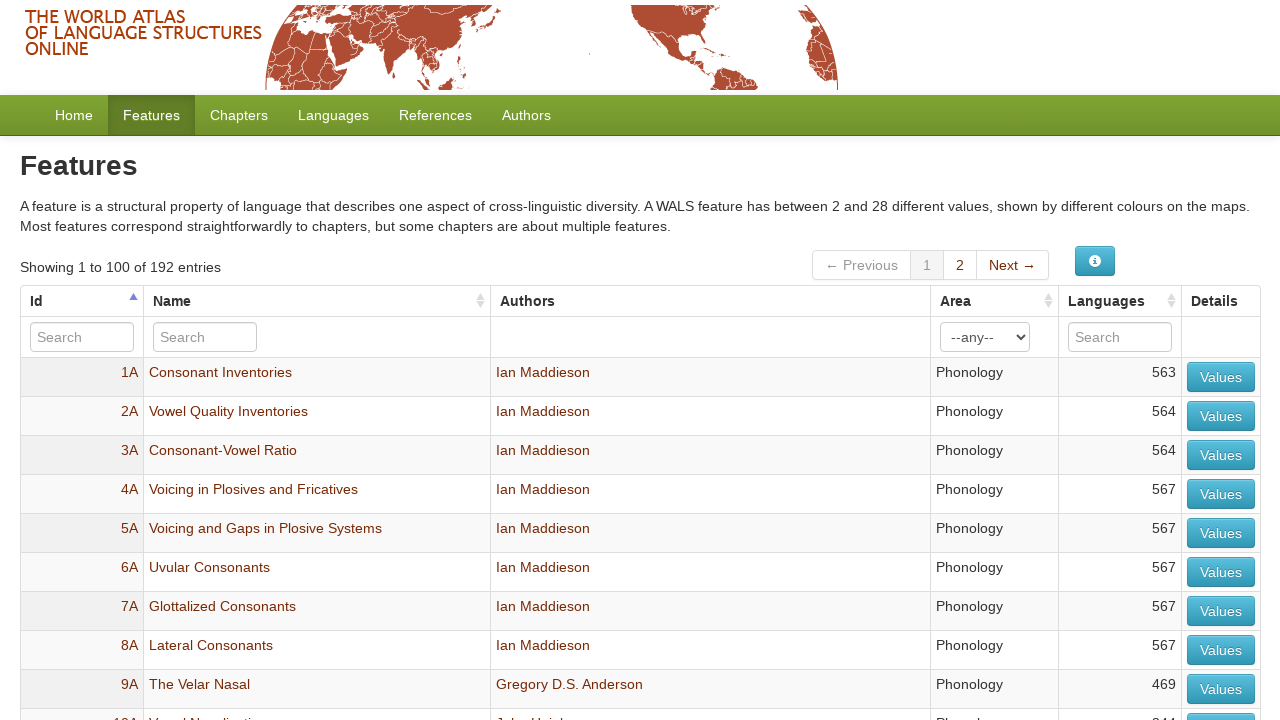

Located all feature rows in table
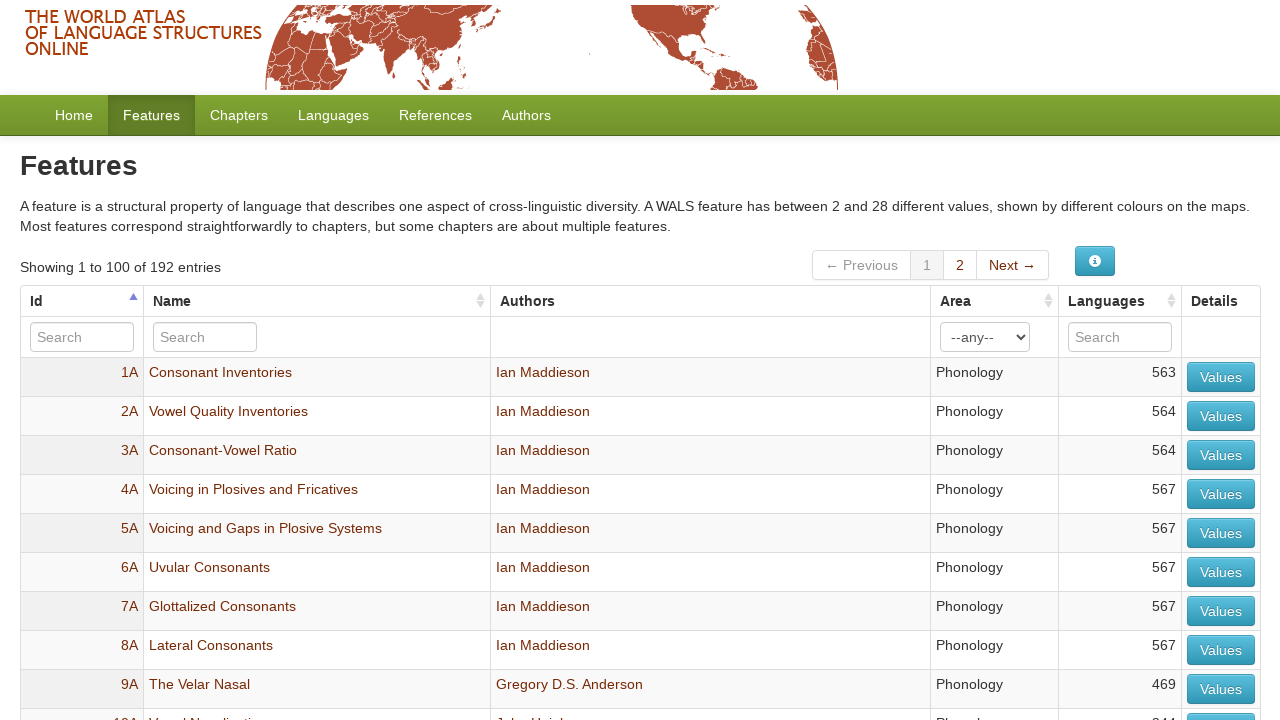

Waited 2 seconds for rows to be fully available
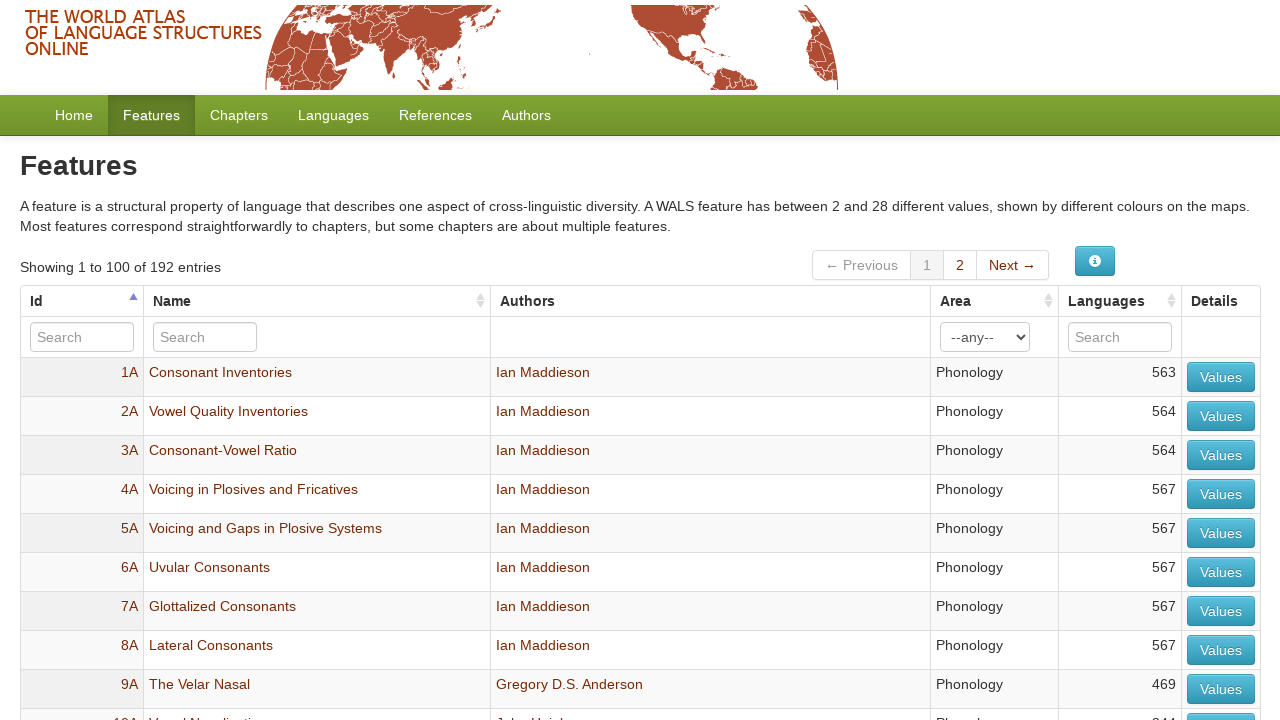

Located Values link in first data row
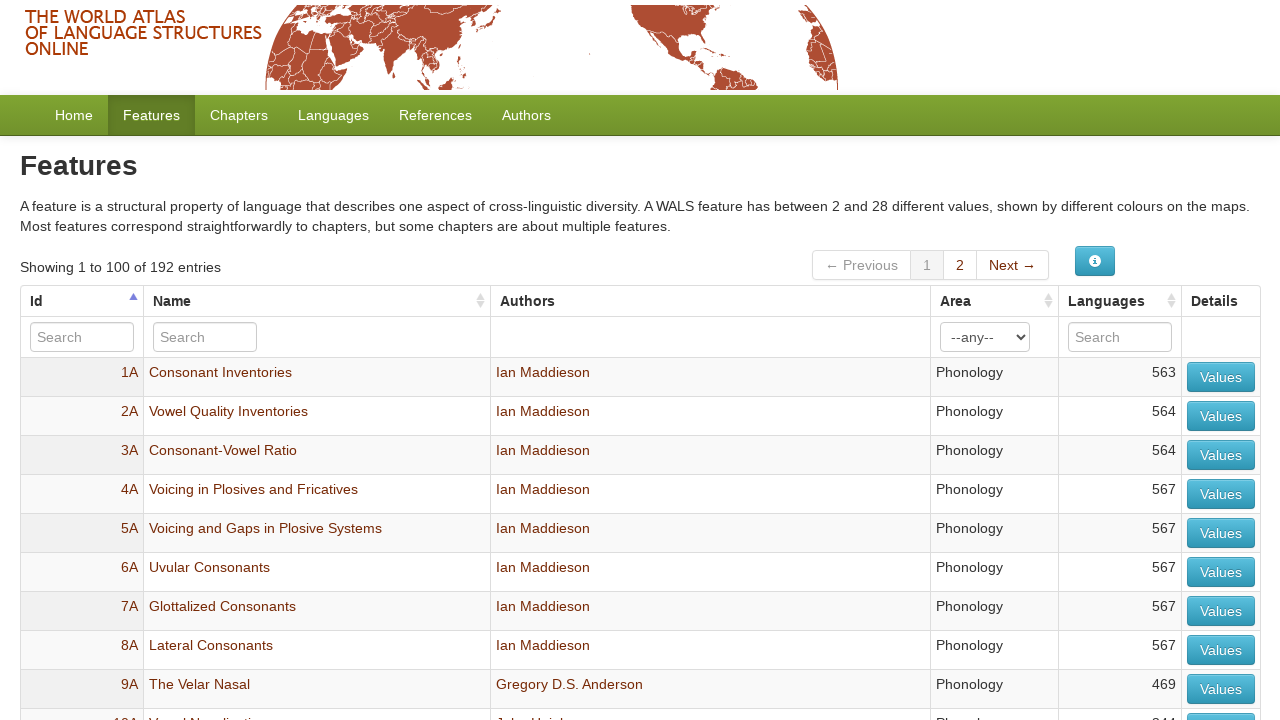

Clicked Values link to expand feature details at (1221, 416) on table tbody tr >> nth=1 >> text=Values >> nth=0
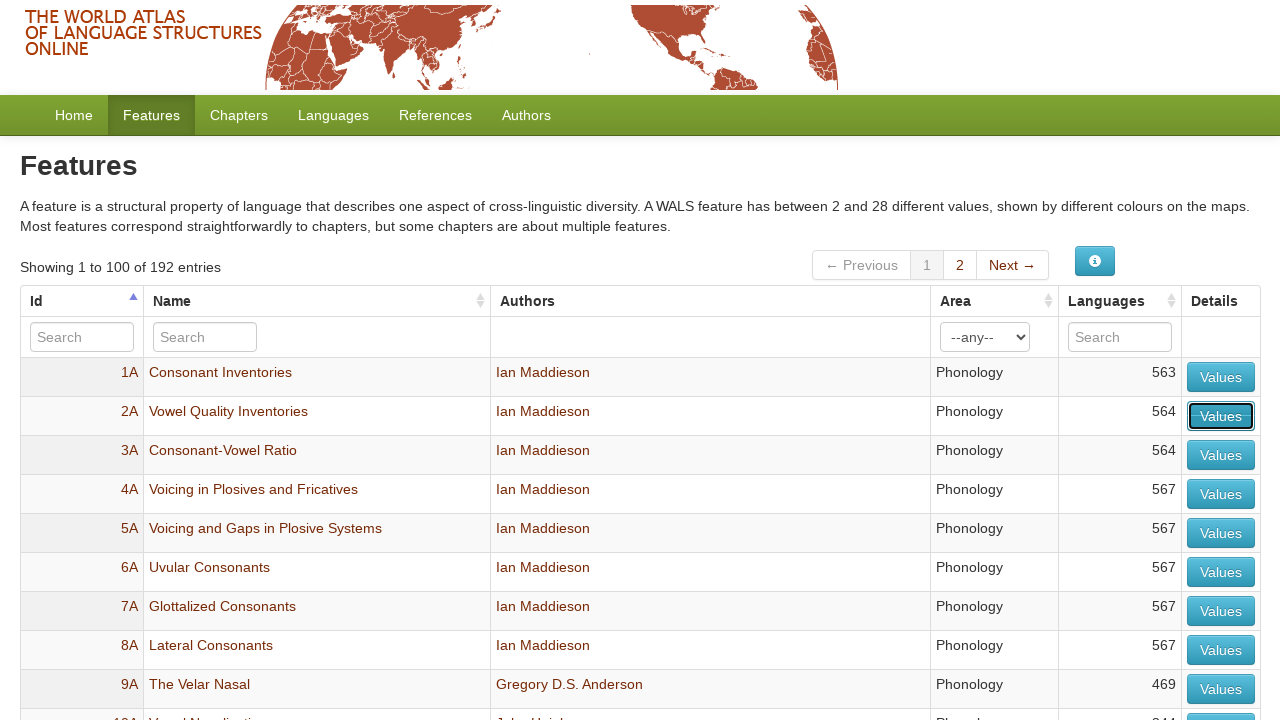

Page reached networkidle state after clicking Values link
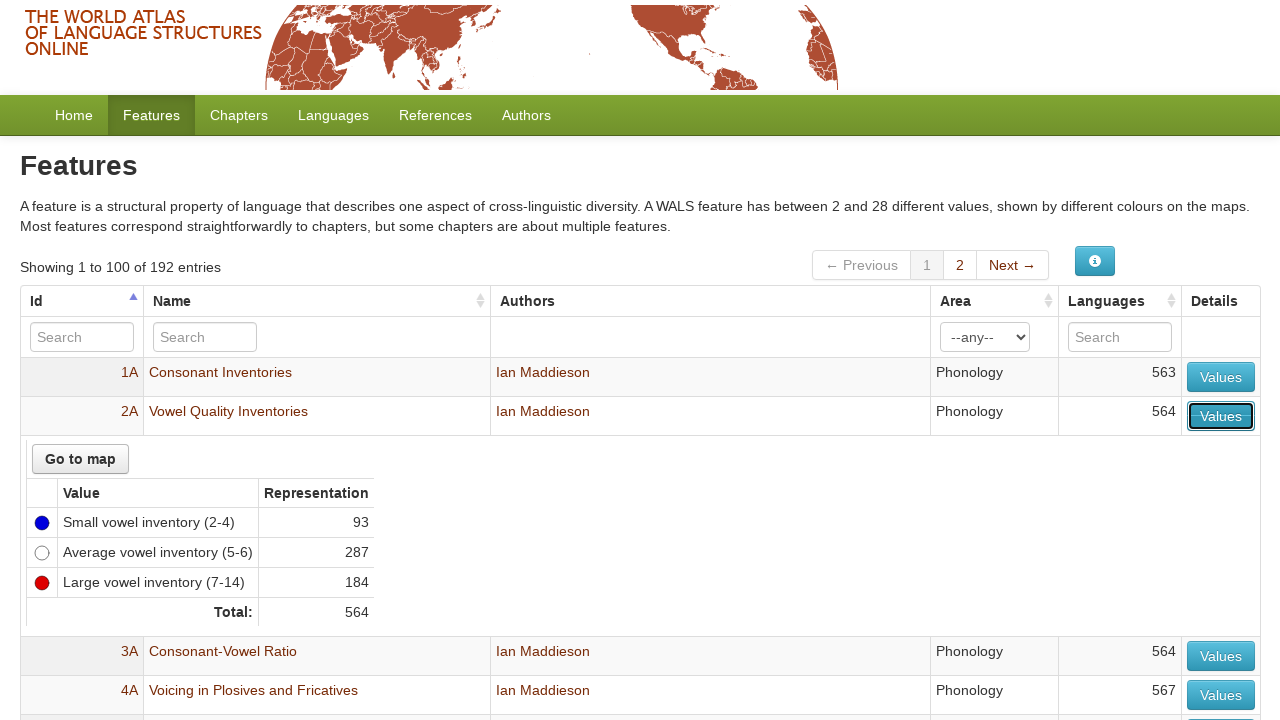

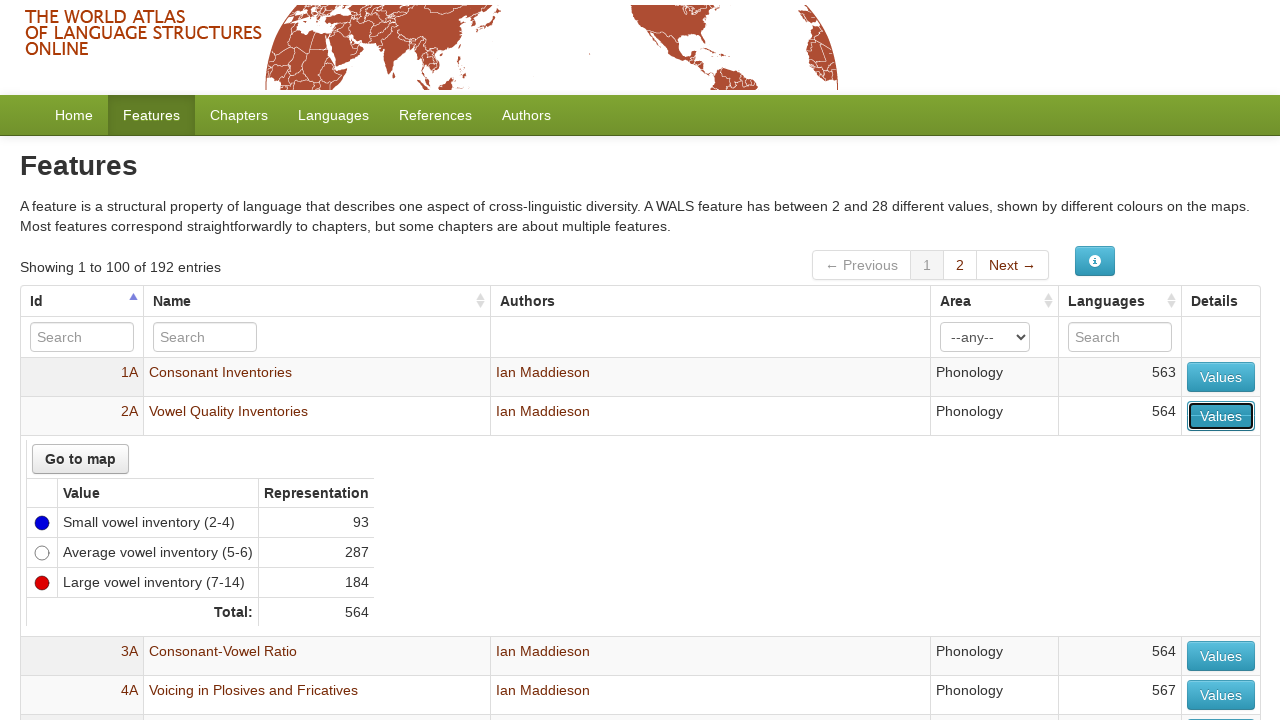